Tests adding a product to cart on demoblaze website by clicking on a product, clicking add to cart button, and handling the confirmation alert

Starting URL: https://www.demoblaze.com/index.html

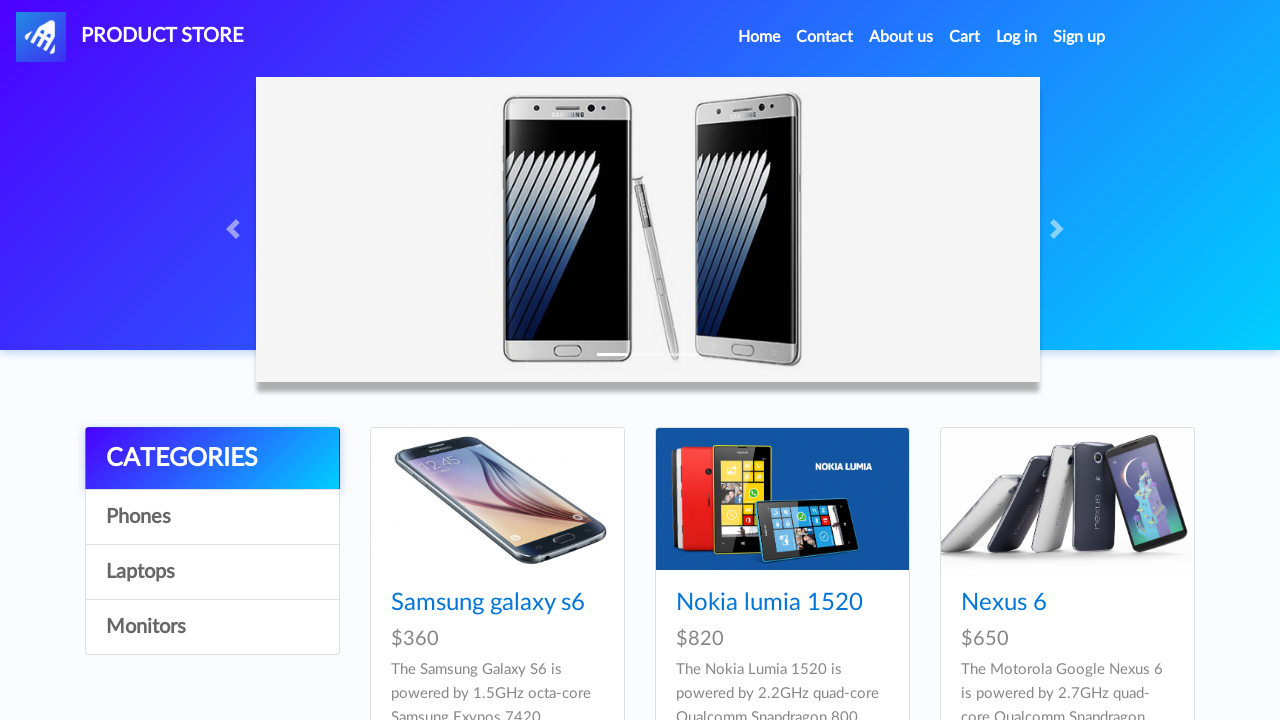

Clicked on first product from the product list at (488, 603) on a.hrefch
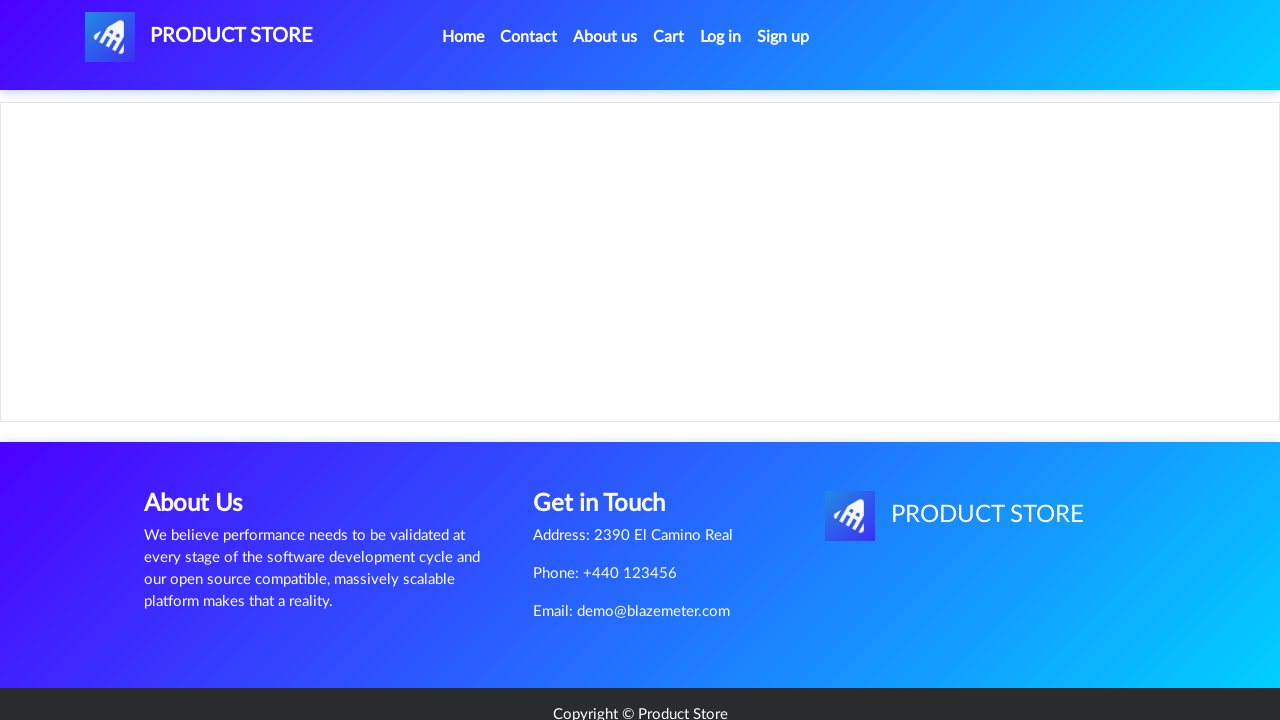

Product page loaded and add to cart button is visible
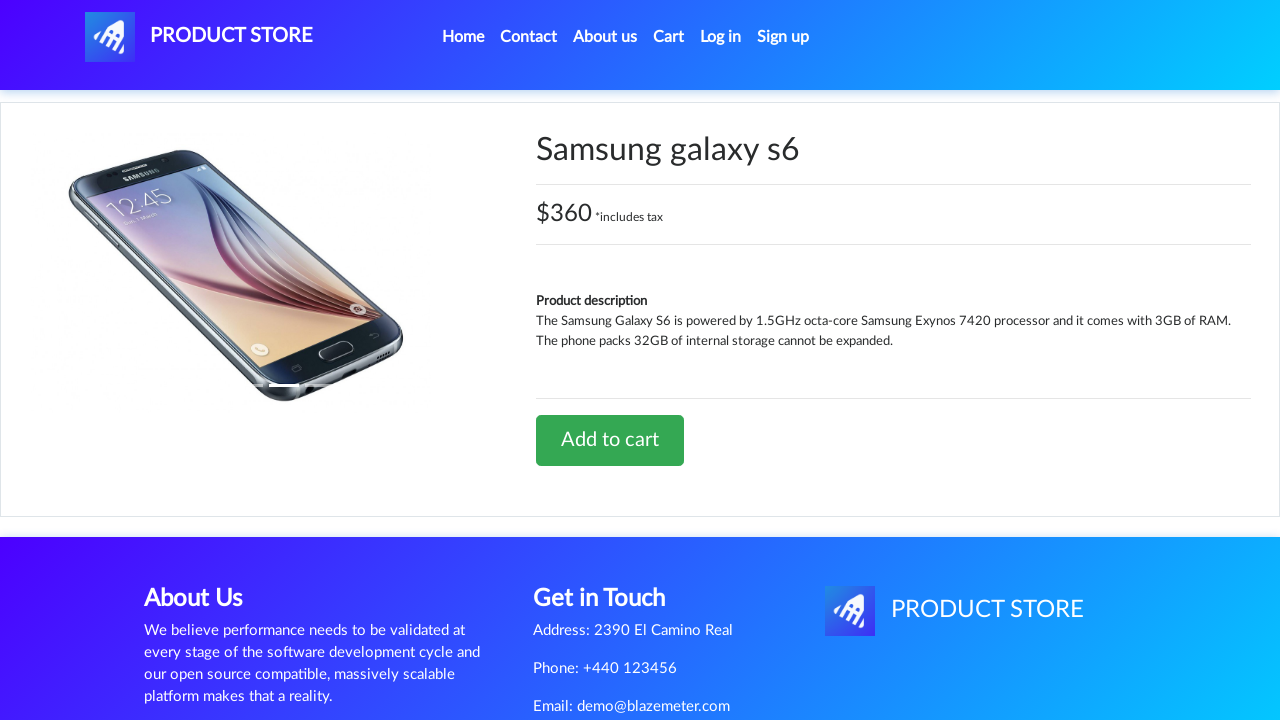

Clicked add to cart button at (610, 440) on a.btn-success
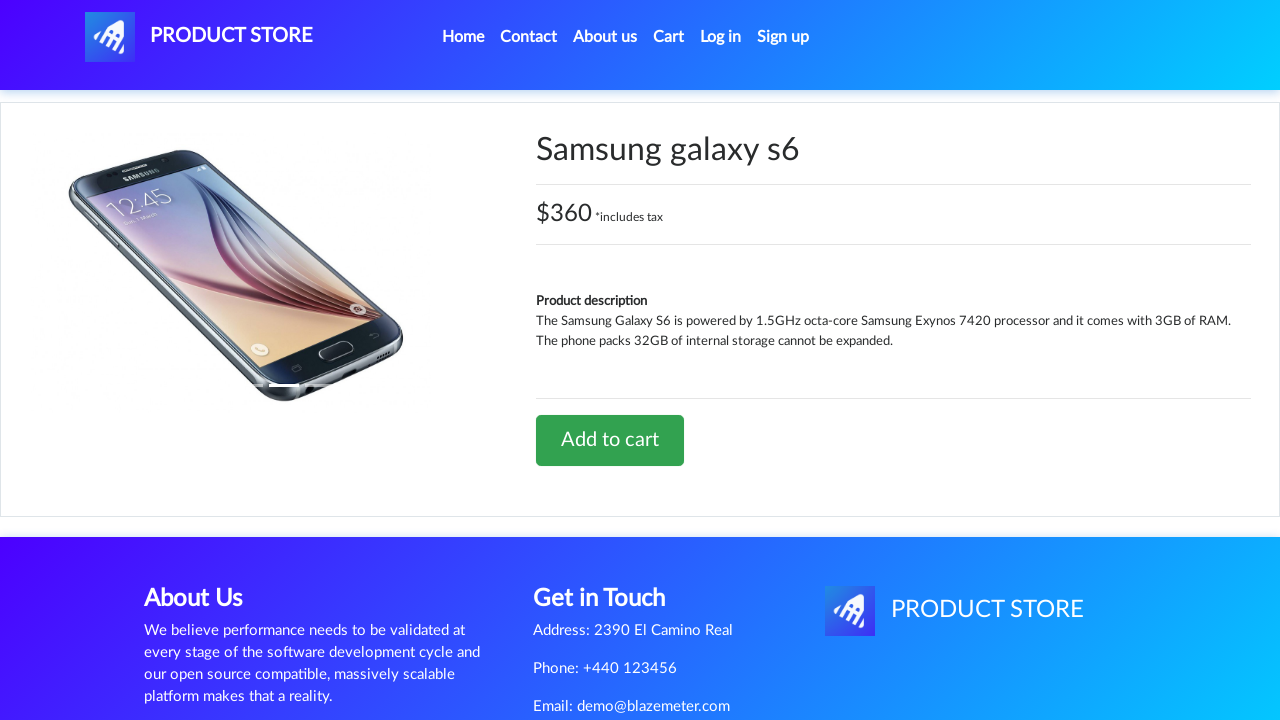

Set up dialog handler to accept confirmation alert
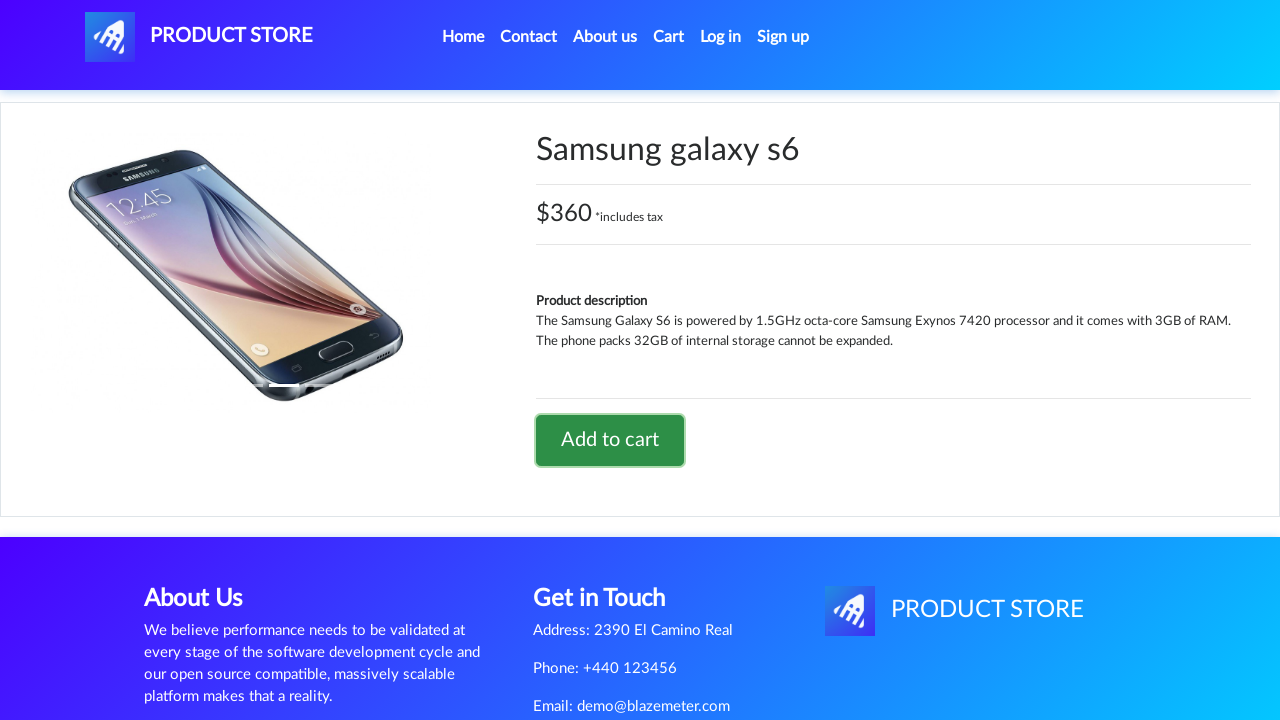

Waited for alert confirmation to be processed
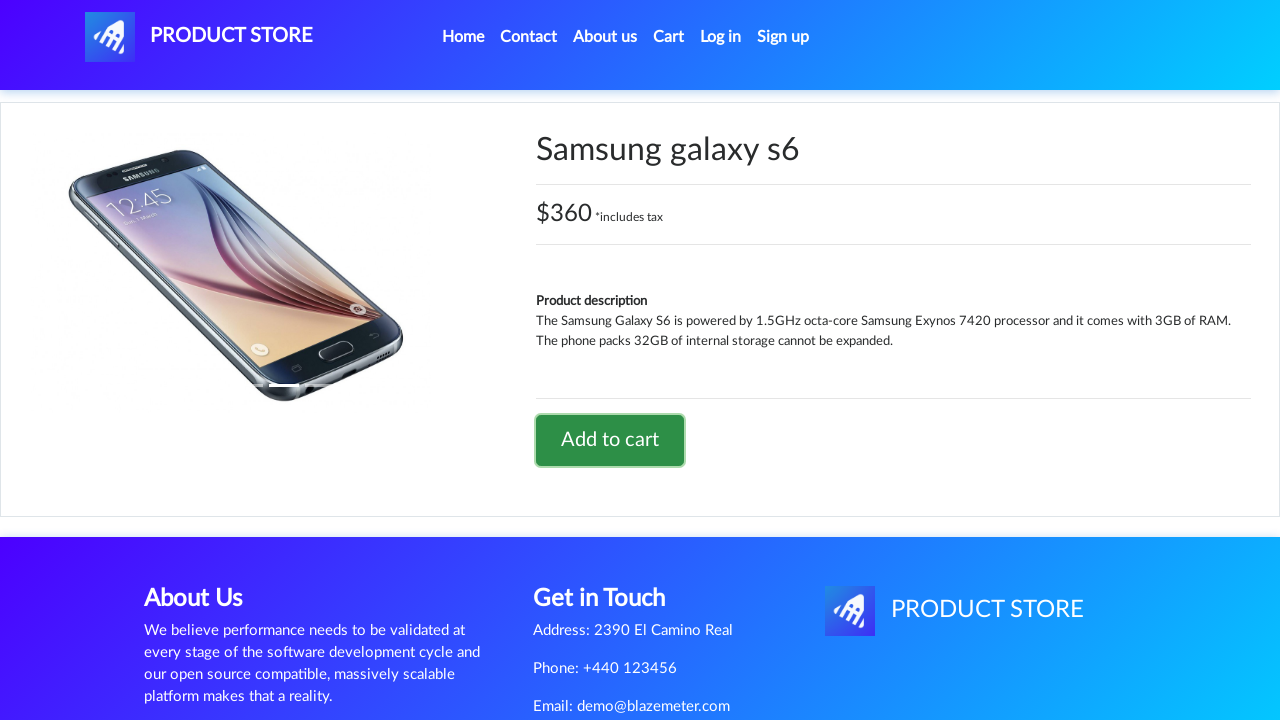

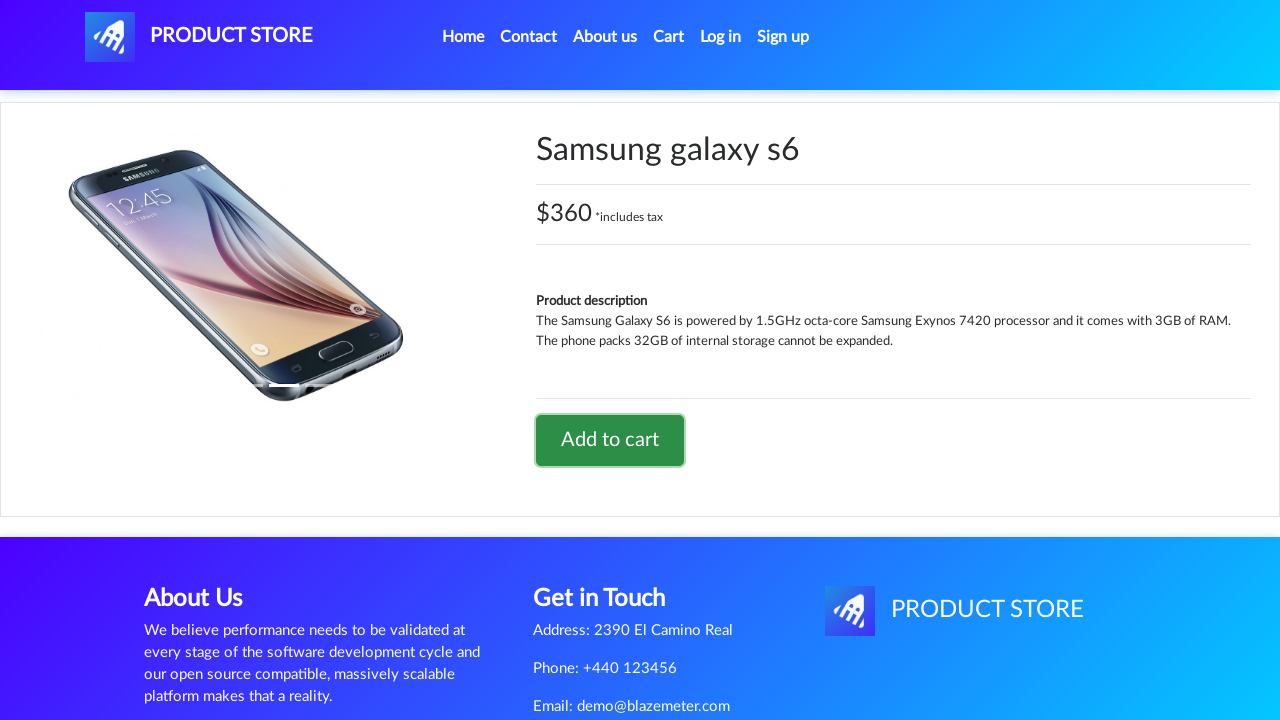